Tests a calculator application by entering two numbers, calculating the sum, then conditionally modifying the inputs based on the result and recalculating.

Starting URL: https://testpages.eviltester.com/styled/calculator

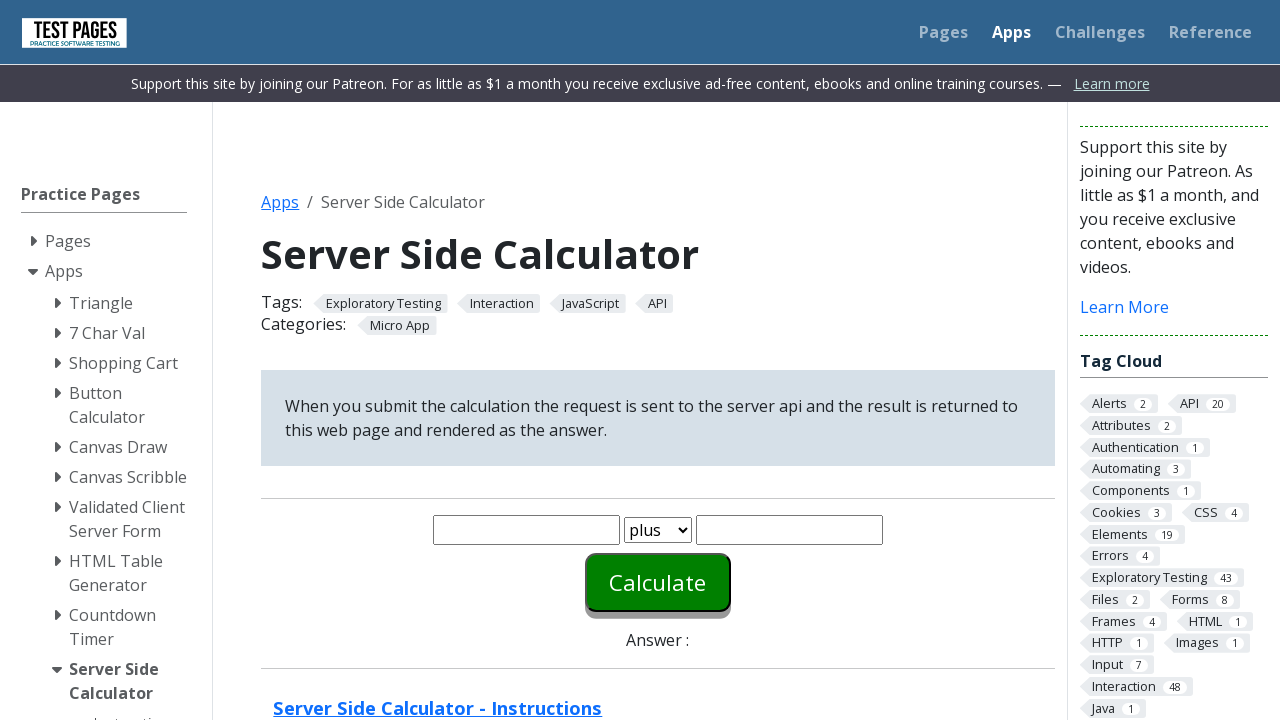

Filled first number input with 50 on #number1
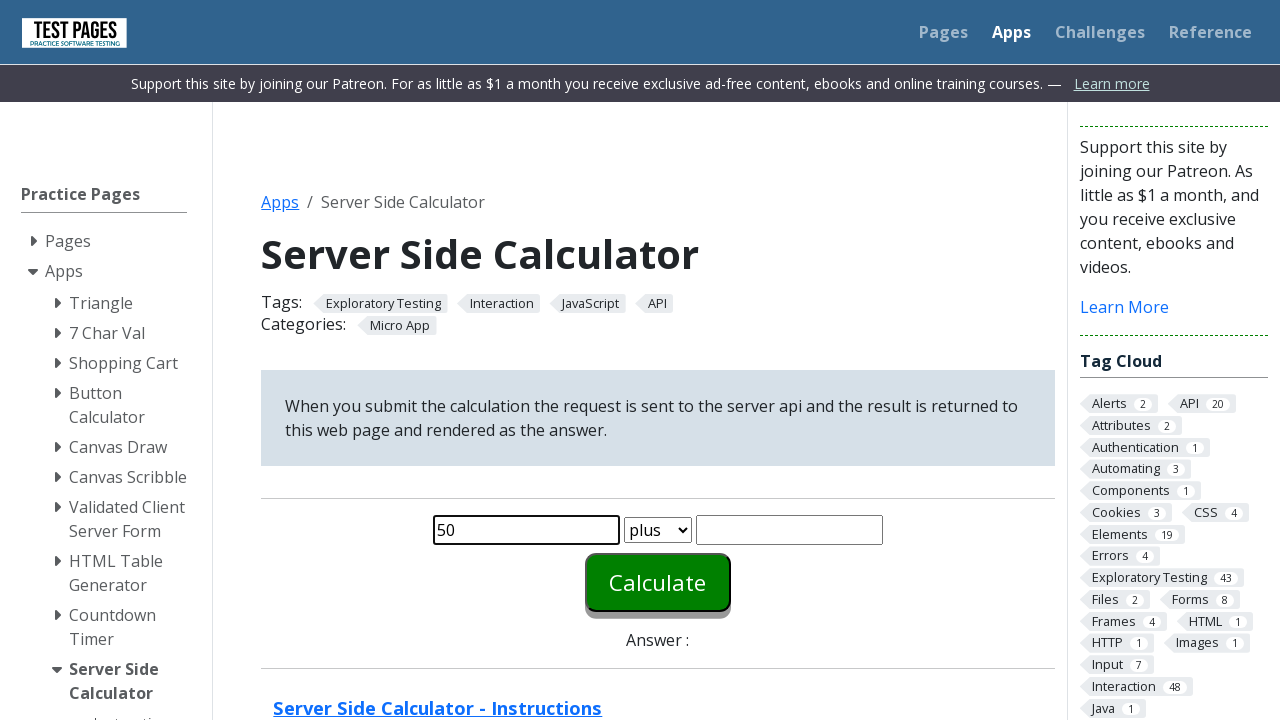

Filled second number input with 50 on #number2
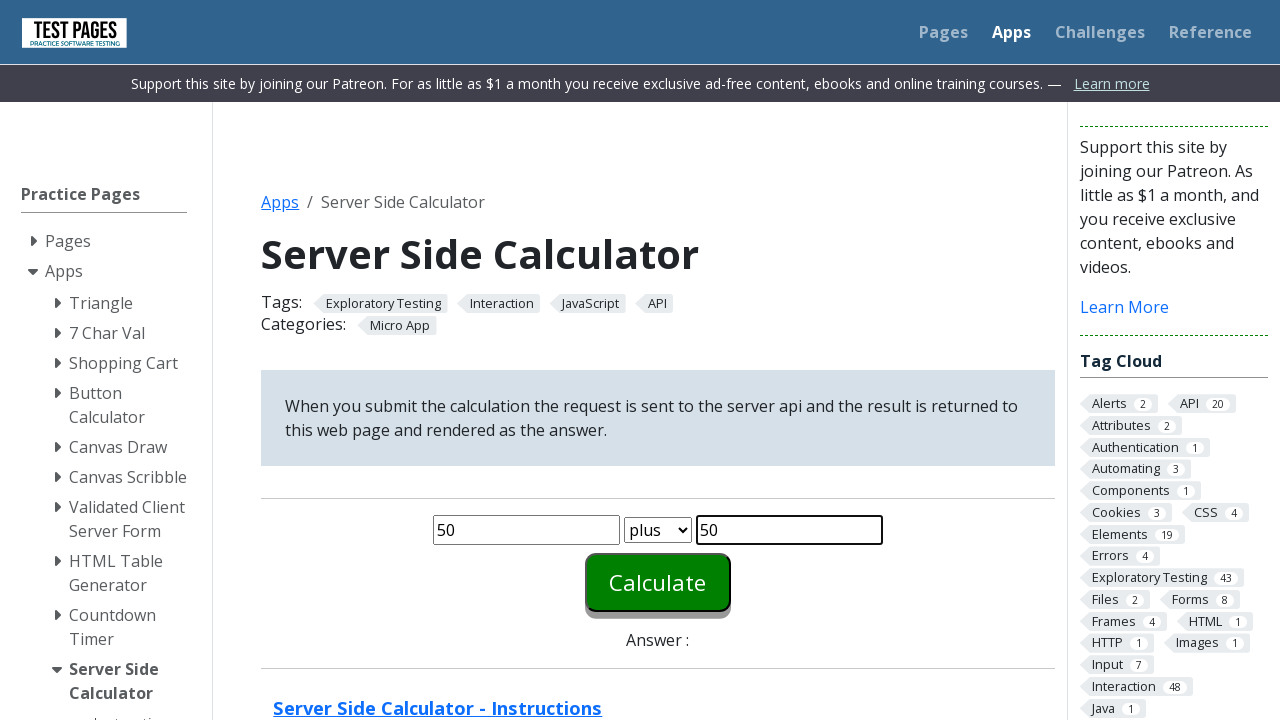

Clicked calculate button at (658, 582) on #calculate
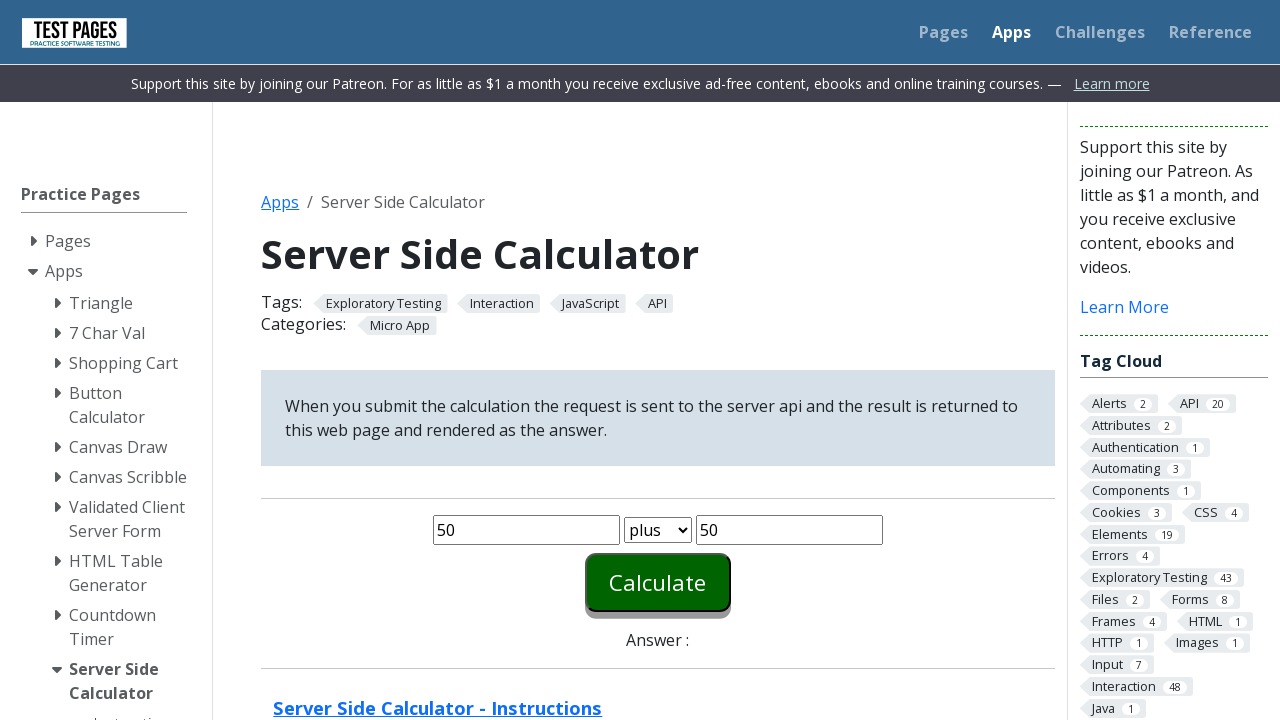

Answer element became visible
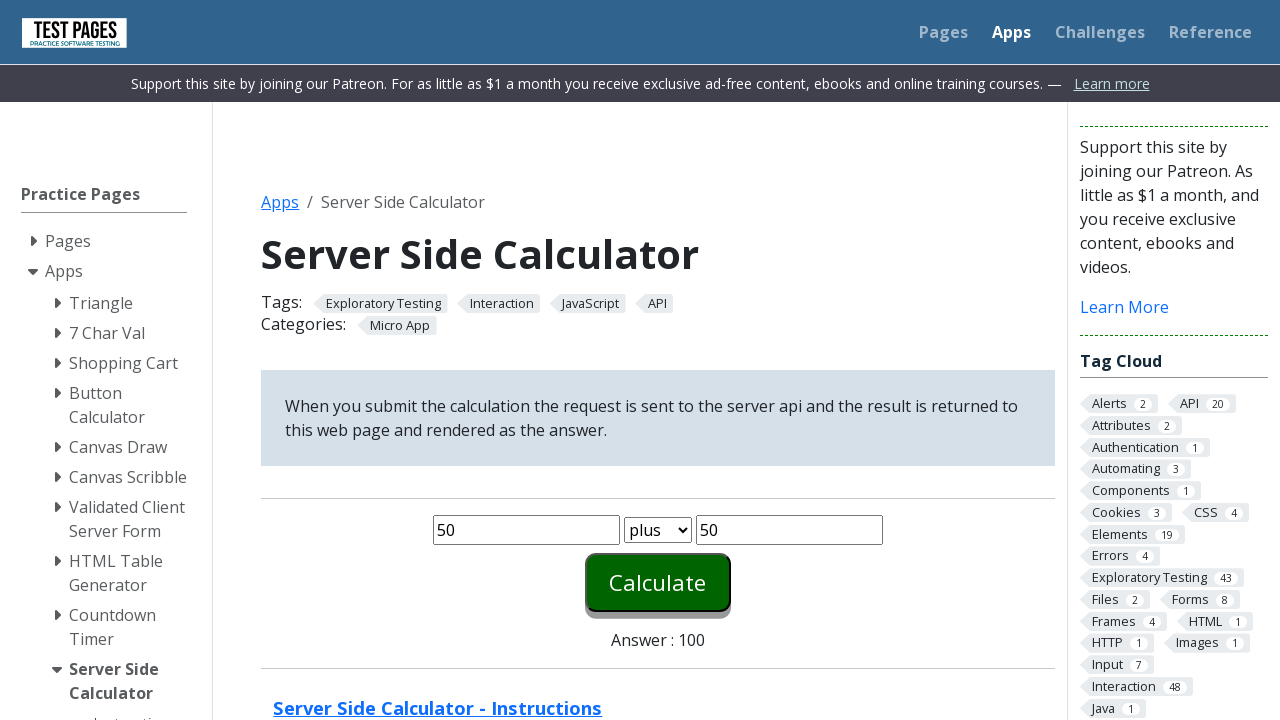

Retrieved calculation result: 100
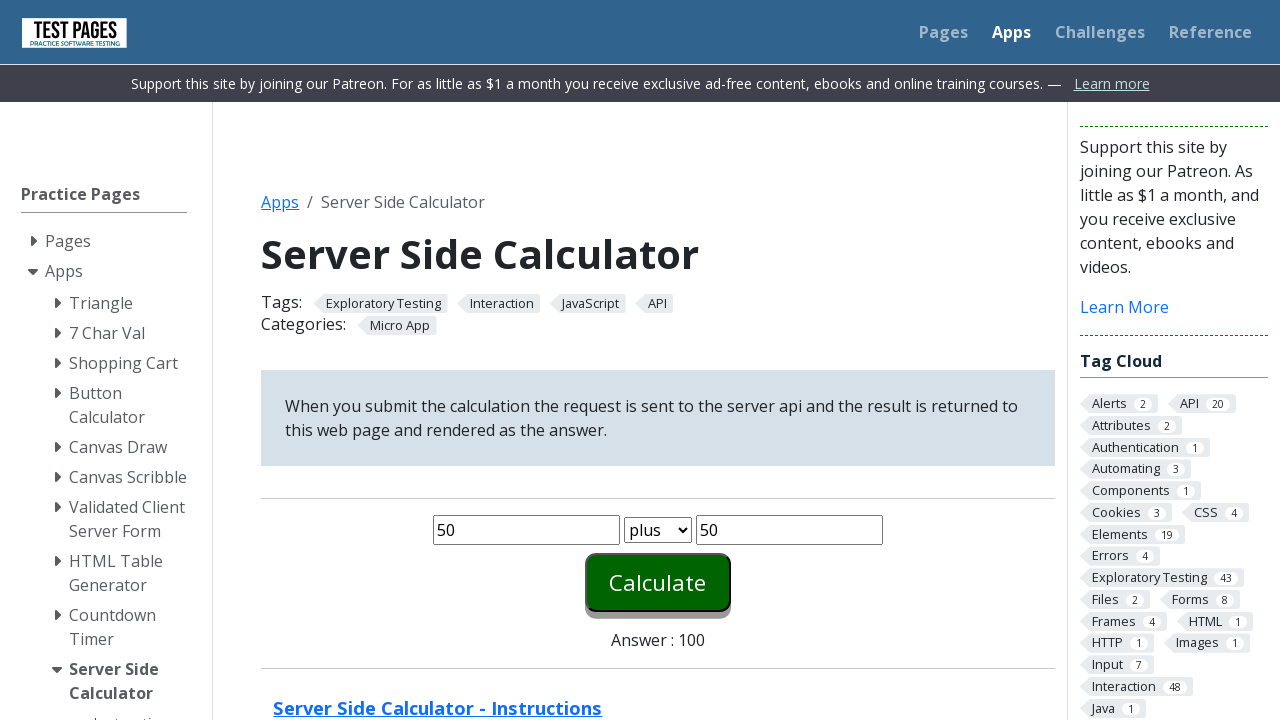

Result was greater than 50, decremented both numbers by 10, filled first number with 40 on #number1
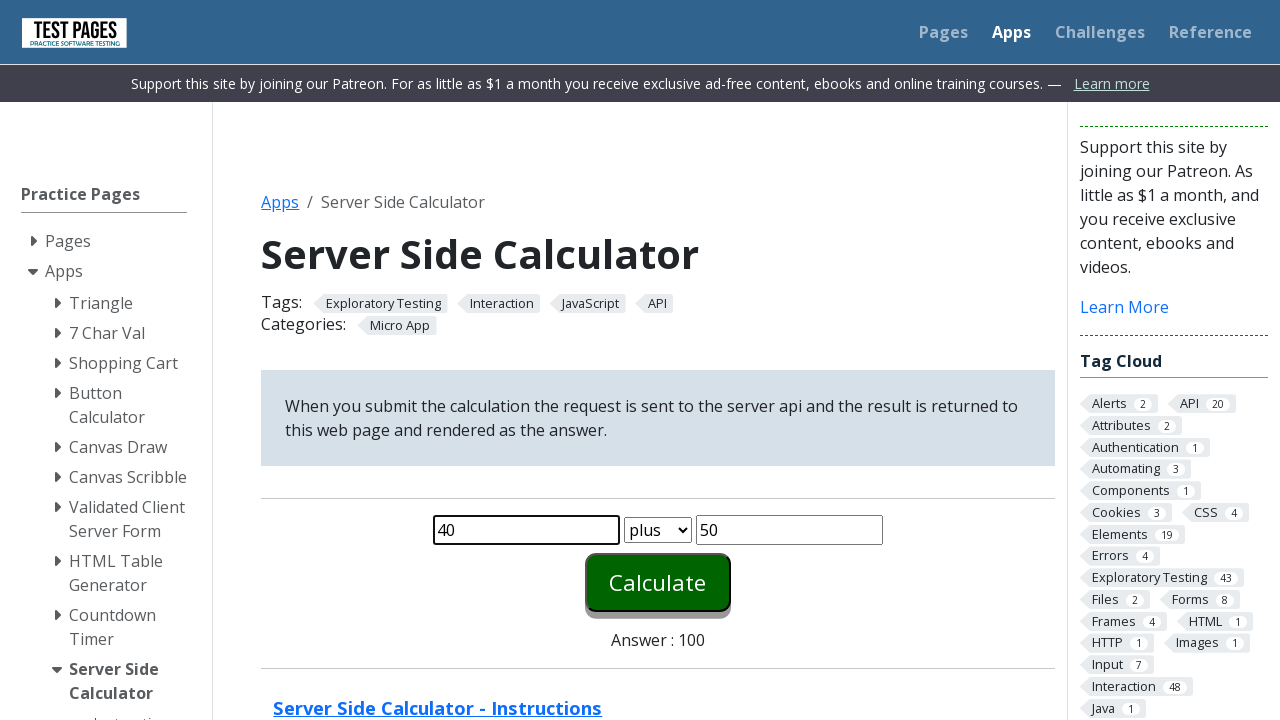

Filled second number input with 40 on #number2
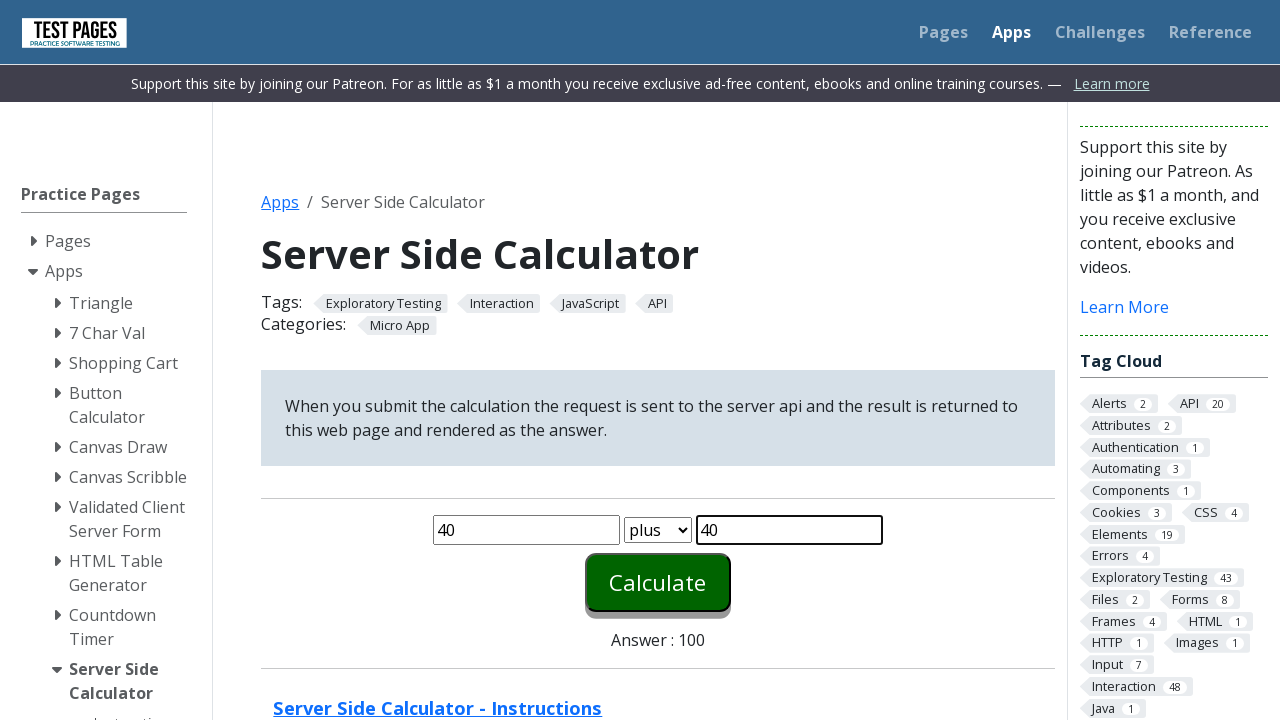

Clicked calculate button to recalculate with new values at (658, 582) on #calculate
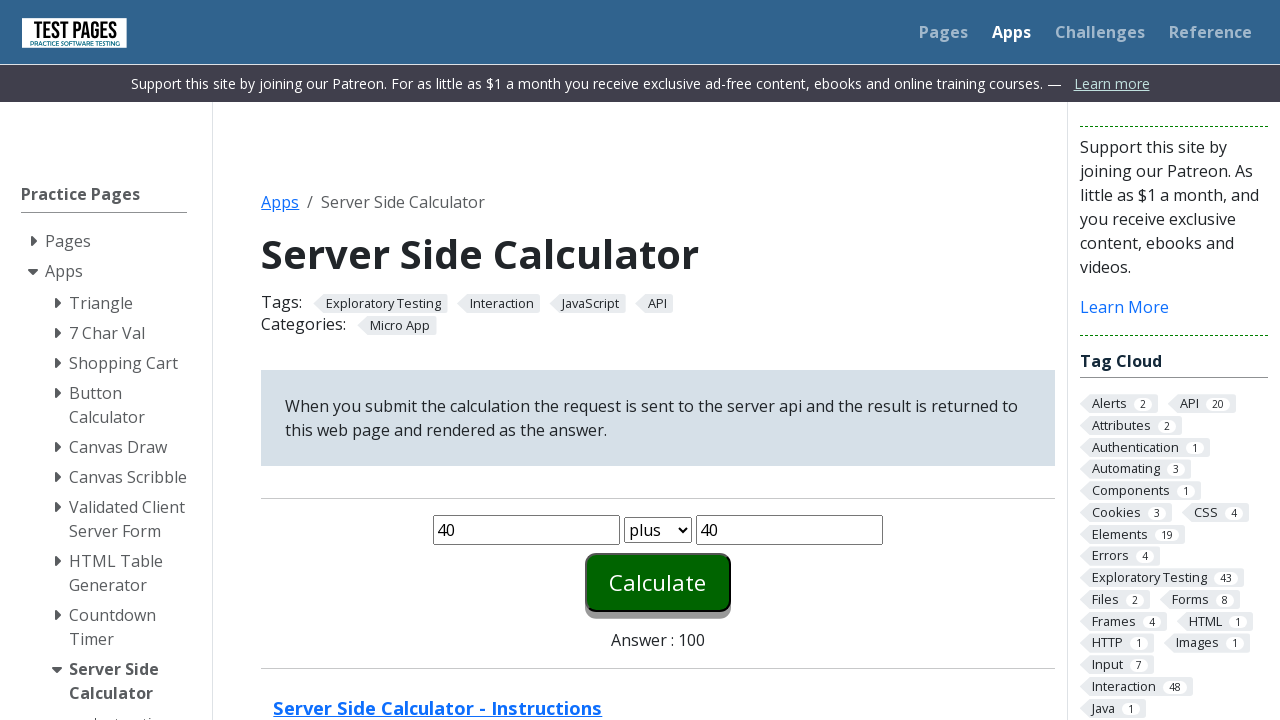

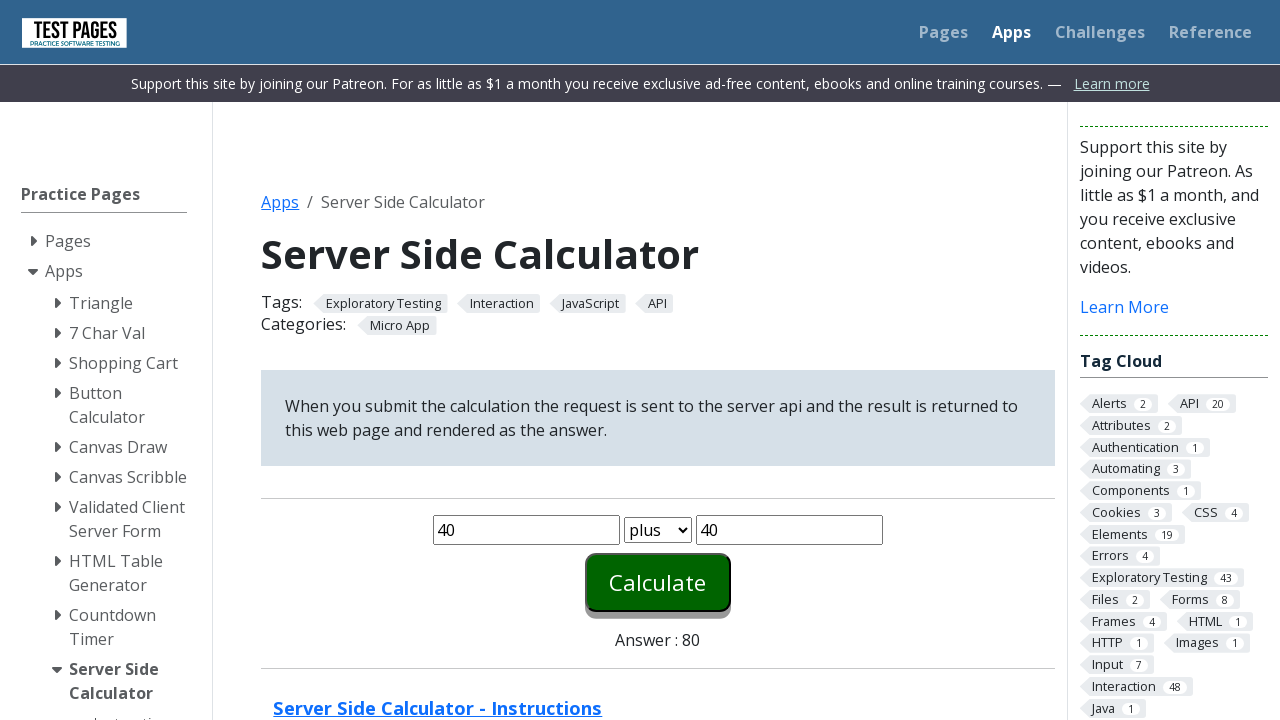